Tests a form by filling in the first name and last name fields with test data on the Formy project demo site.

Starting URL: https://formy-project.herokuapp.com/form

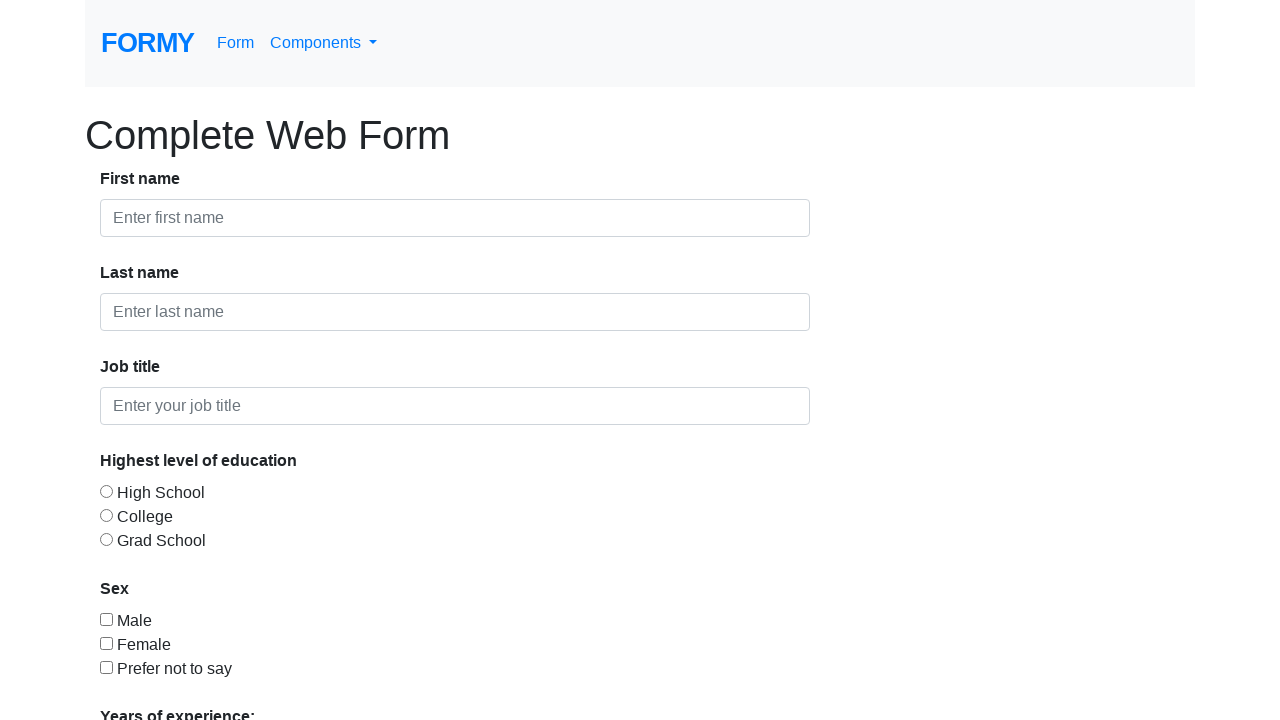

Filled first name field with 'Test 123 abc' on #first-name
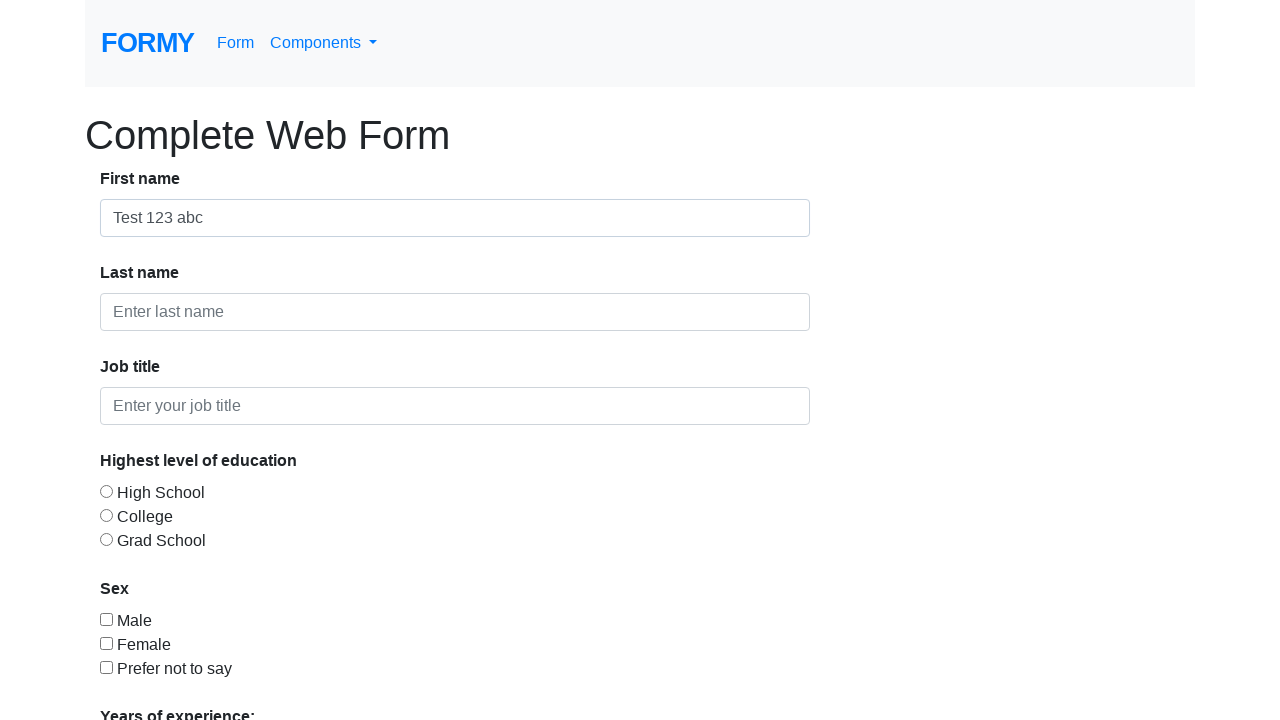

Typed additional text to first name field using press_sequentially
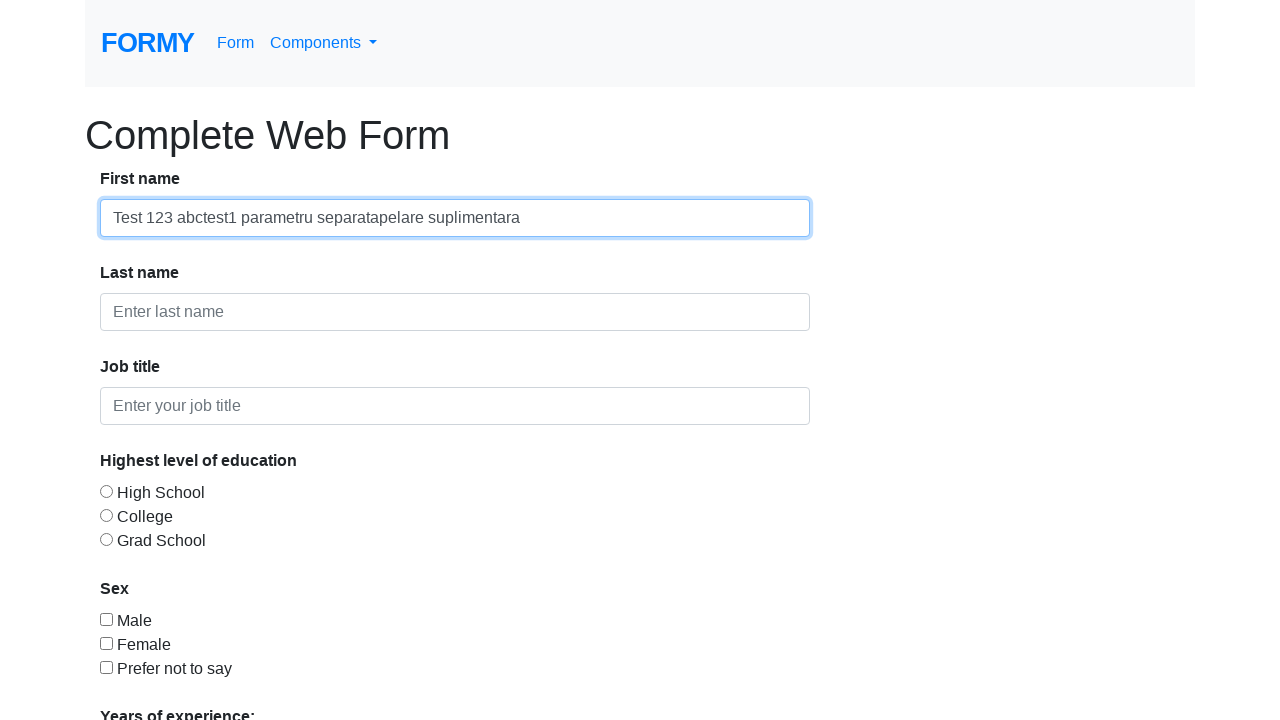

Filled last name field with 'it factory' on #last-name
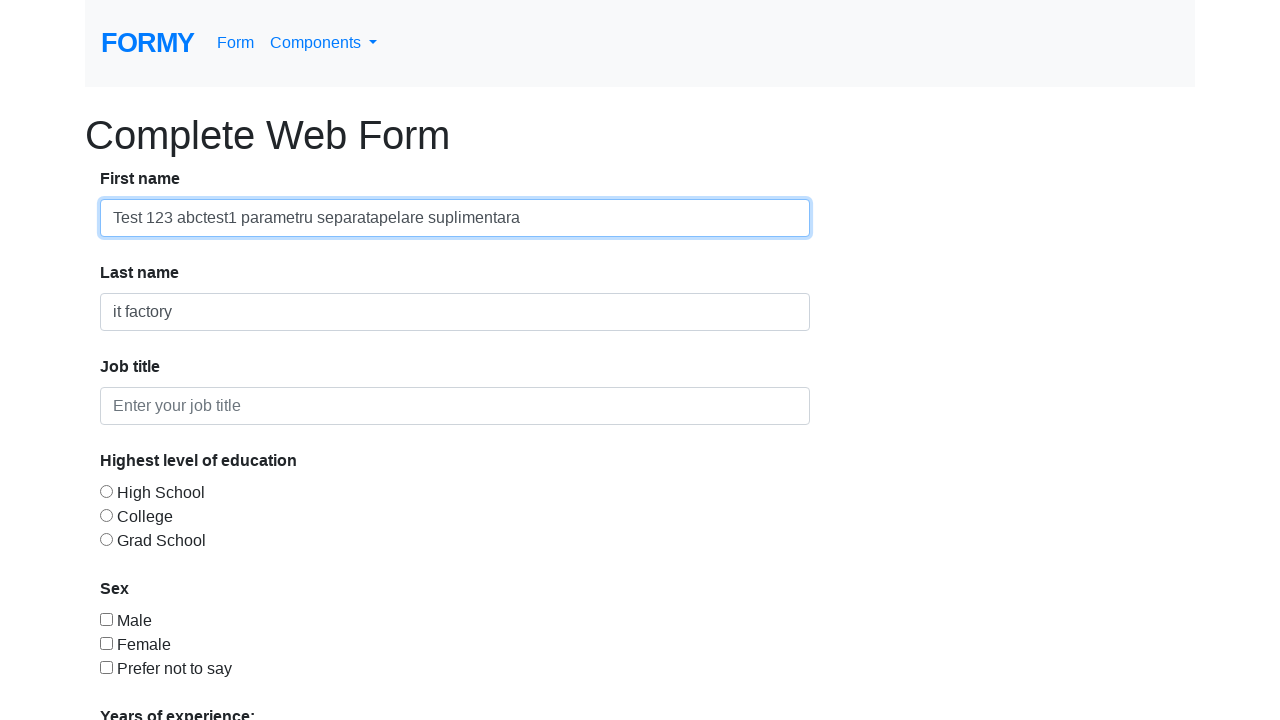

Verified first name field is visible on the form
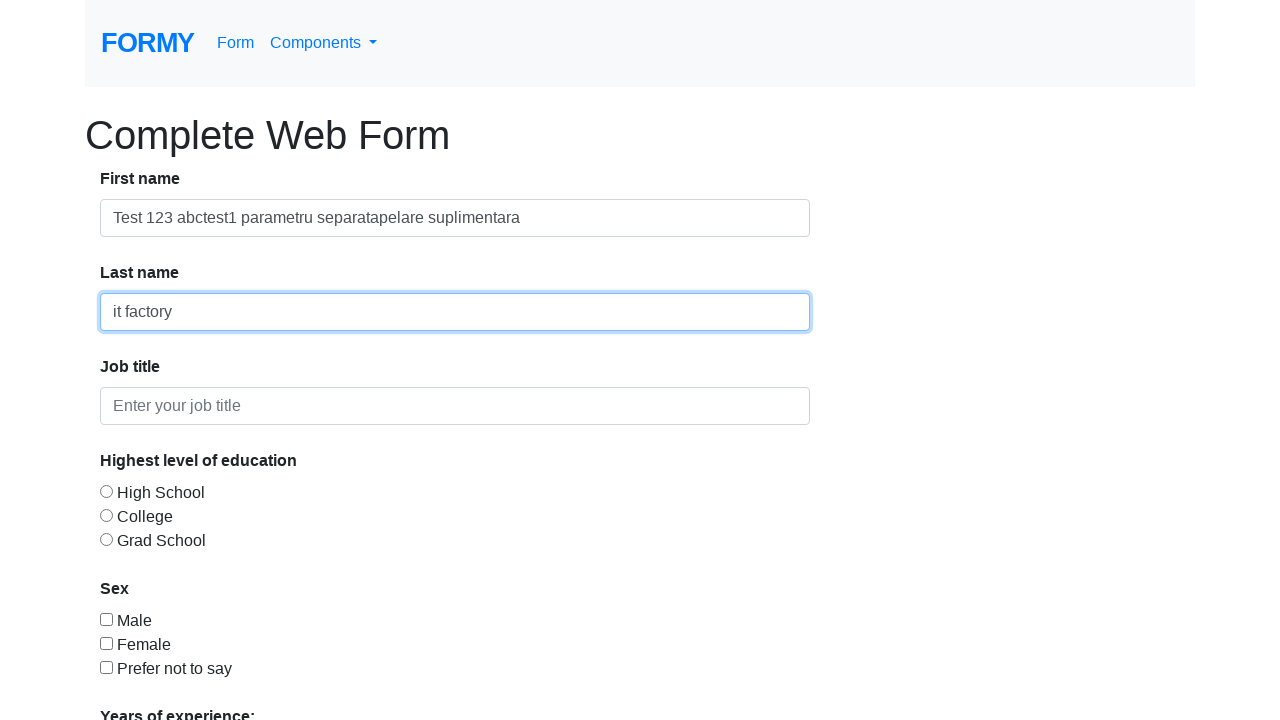

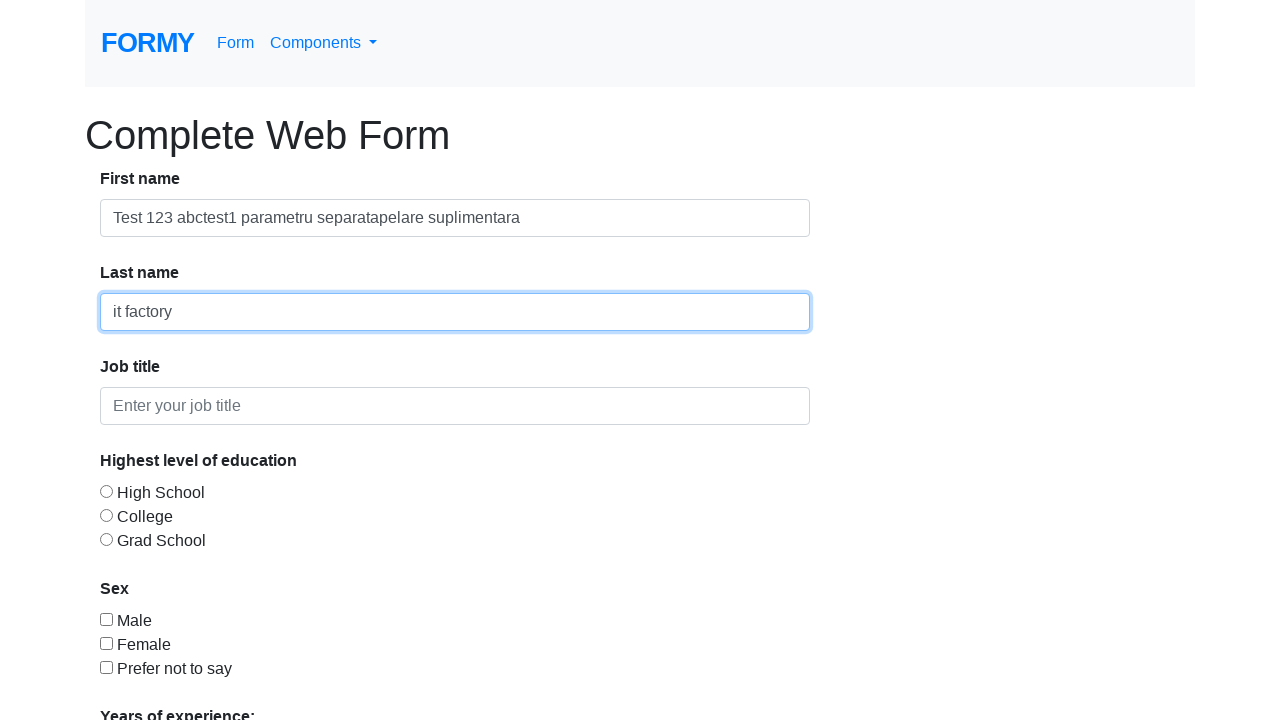